Simple navigation test that opens a football statistics website and verifies it loads successfully

Starting URL: https://www.adamchoi.co.uk/

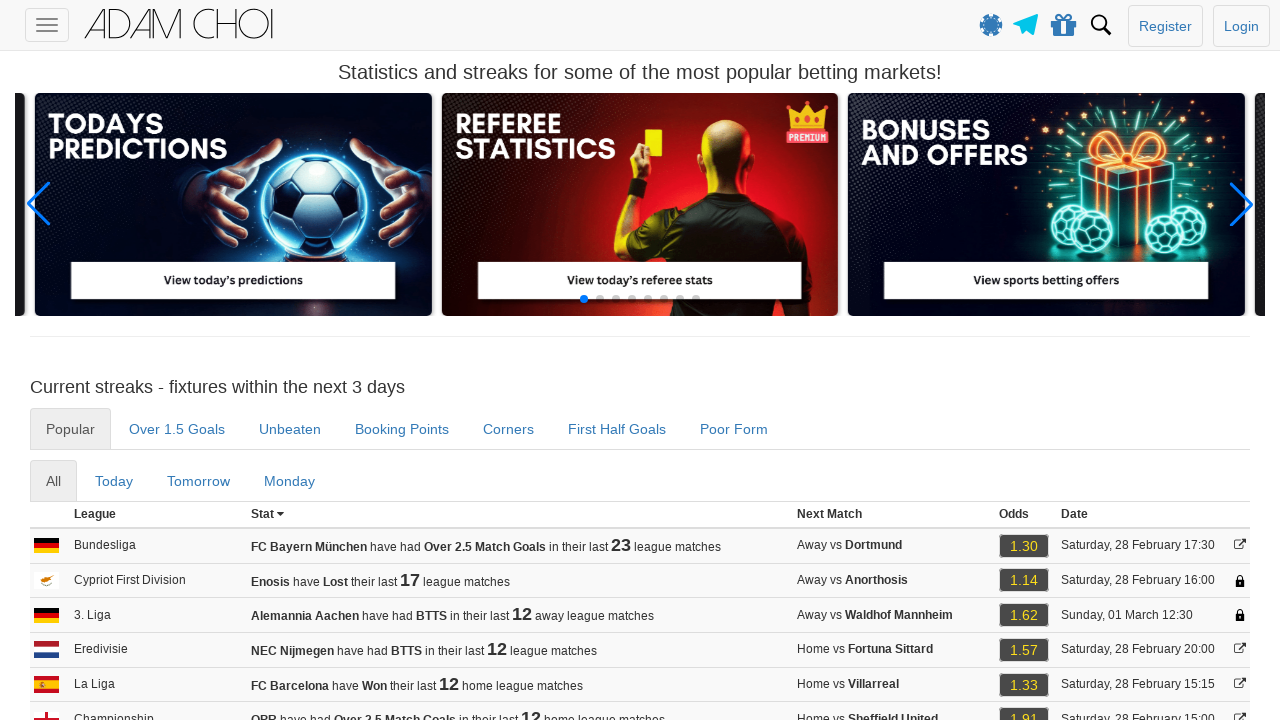

Waited for page DOM content to load on football statistics website
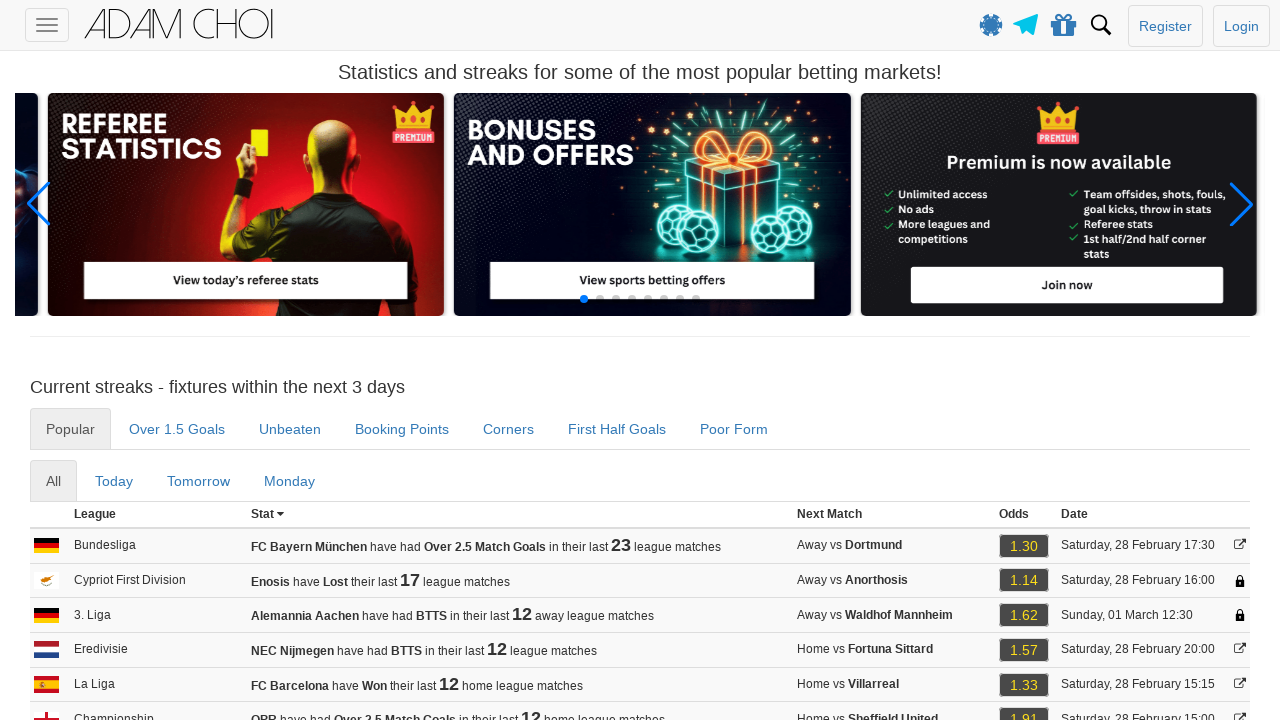

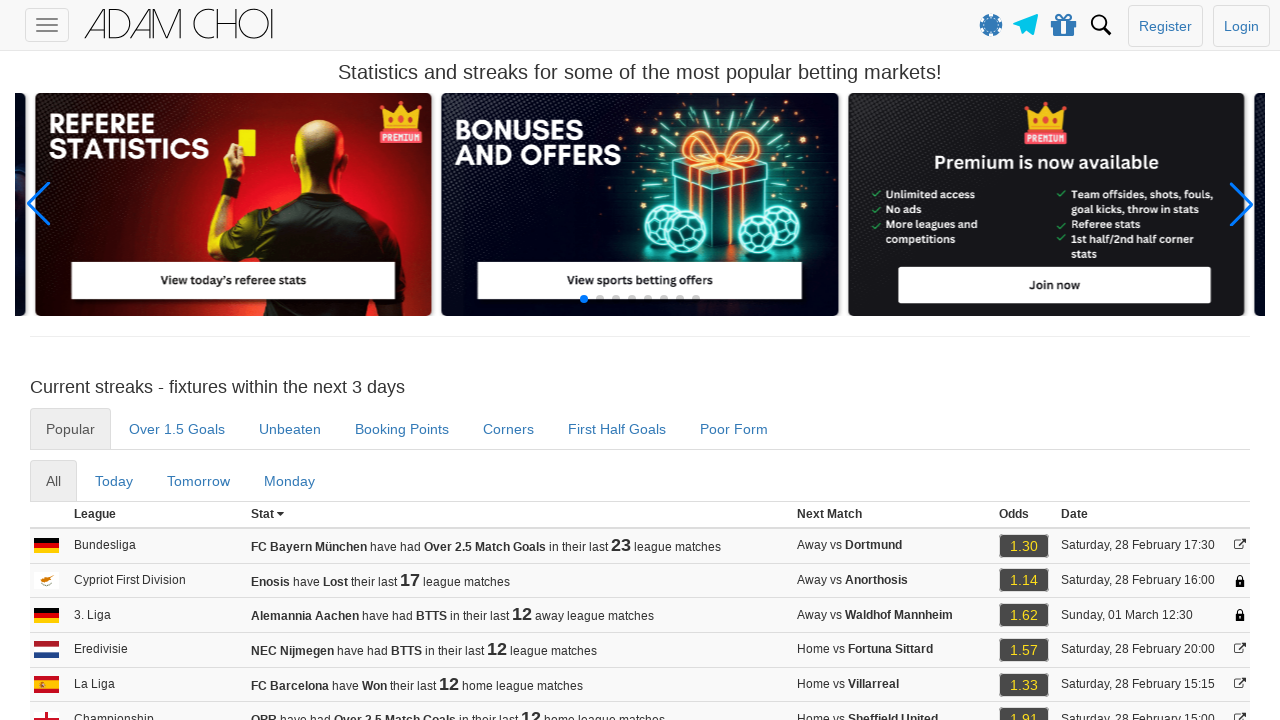